Tests dropdown menu functionality by clicking the dropdown button and selecting multiple options from the menu

Starting URL: https://formy-project.herokuapp.com/dropdown

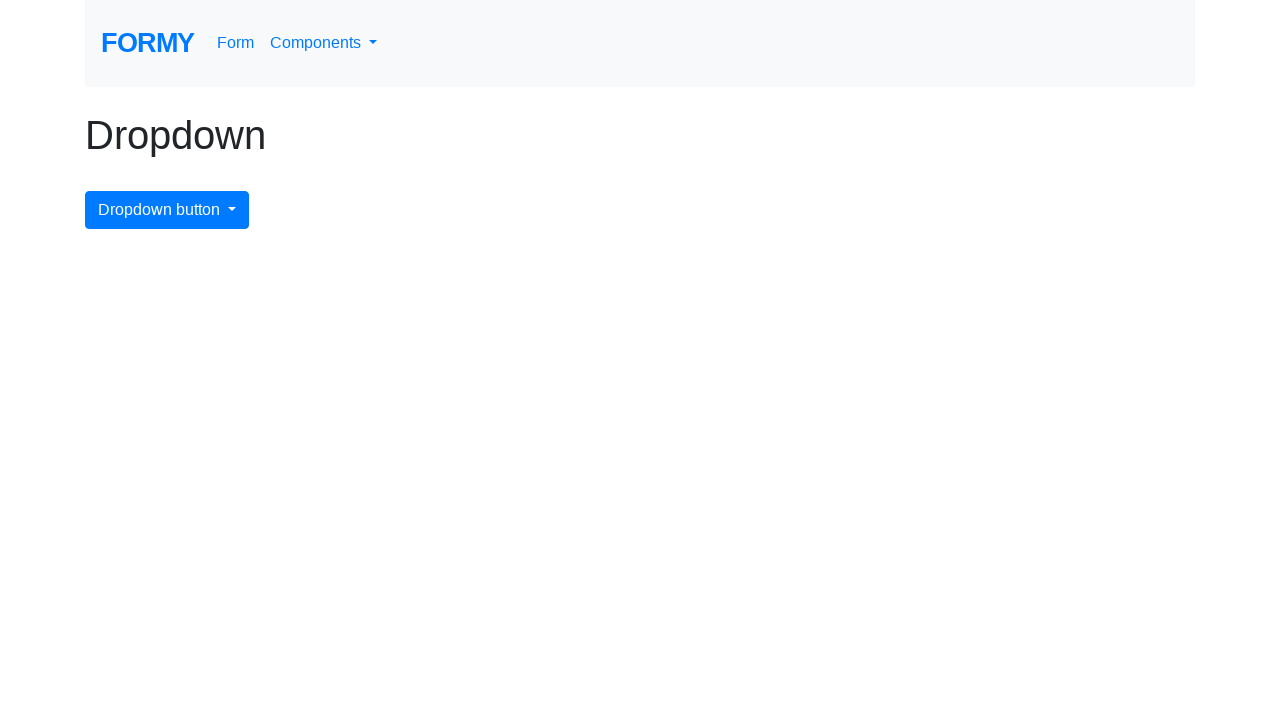

Clicked dropdown button to open menu at (167, 210) on #dropdownMenuButton
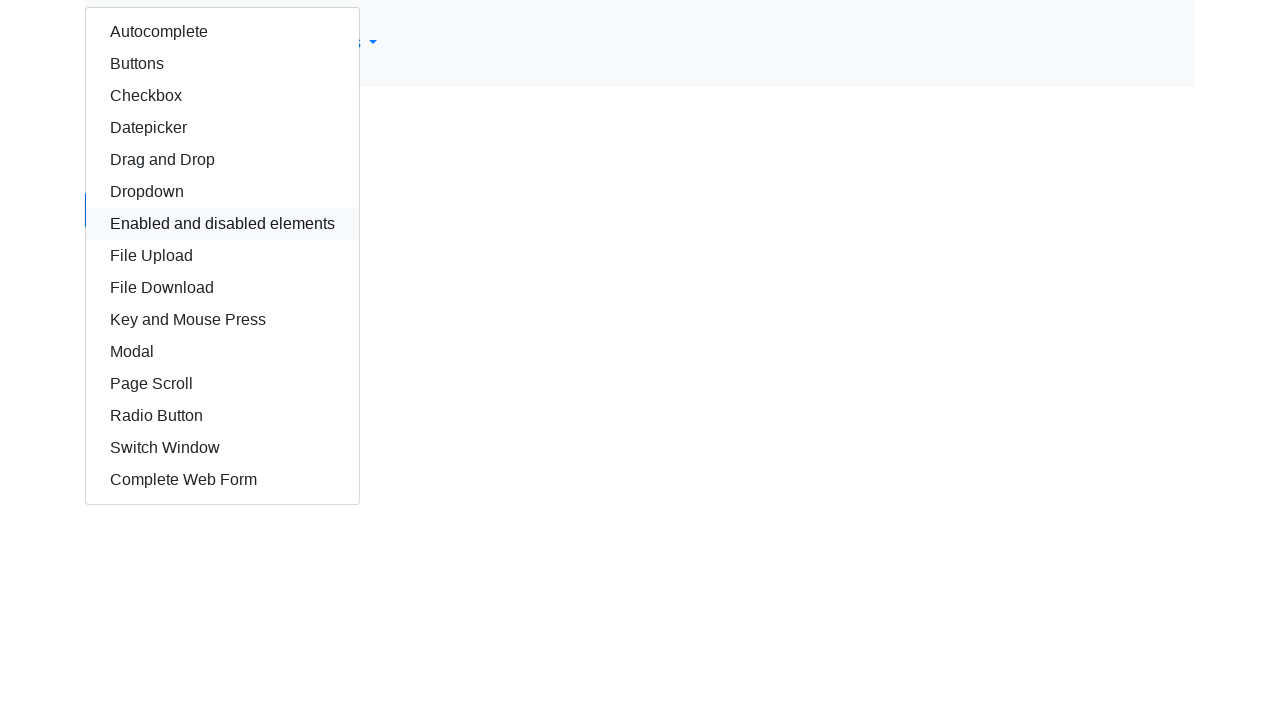

Autocomplete option became visible in dropdown
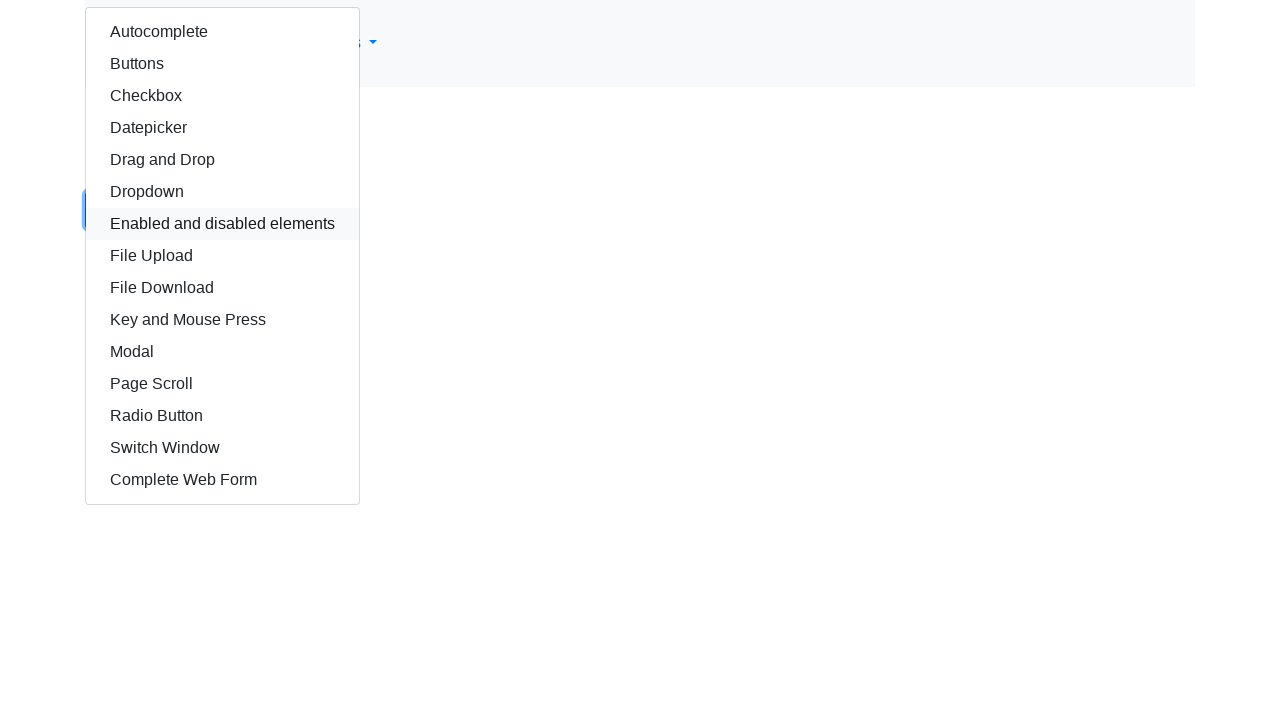

Clicked autocomplete option from dropdown at (222, 32) on #autocomplete
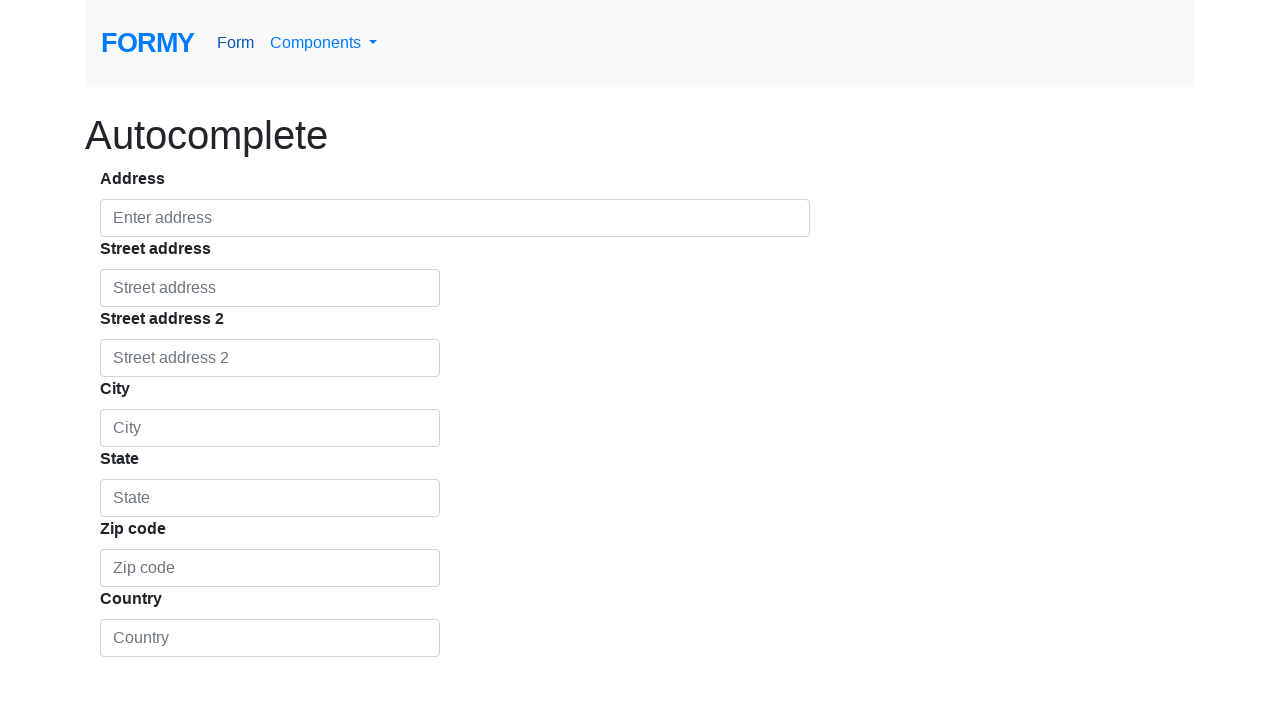

Navigated back to dropdown page
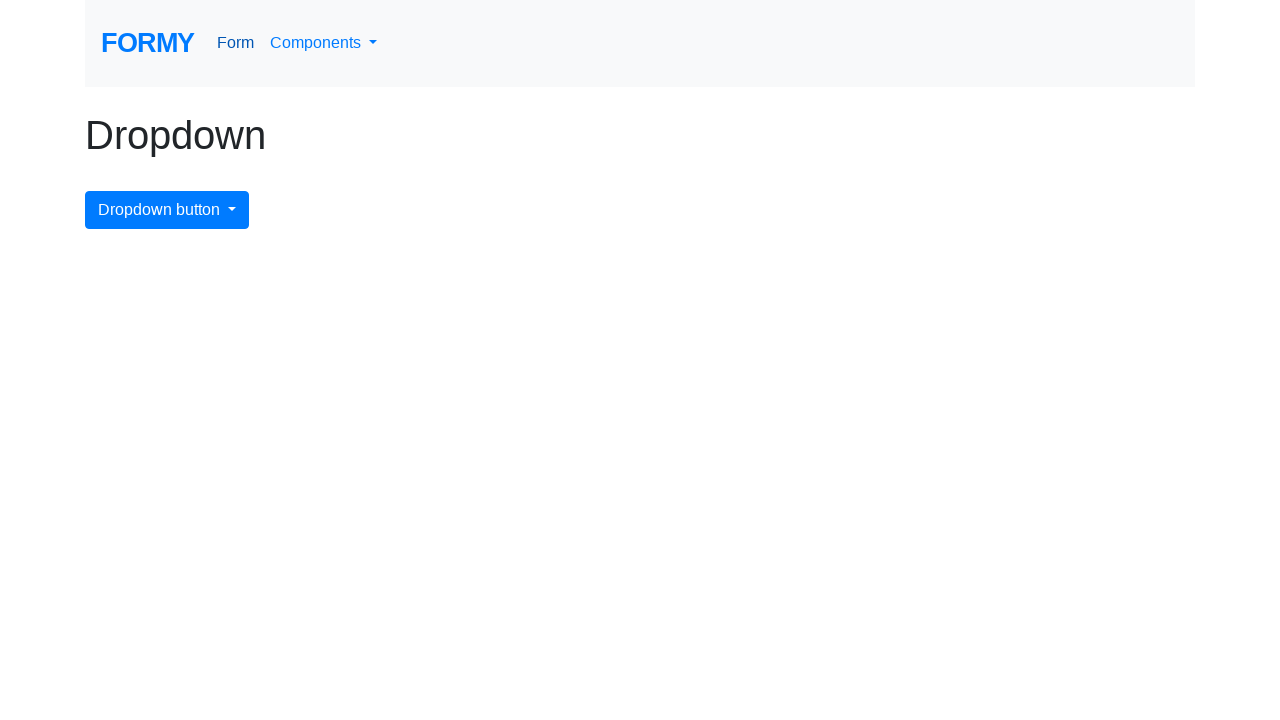

Clicked dropdown button to open menu again at (167, 210) on #dropdownMenuButton
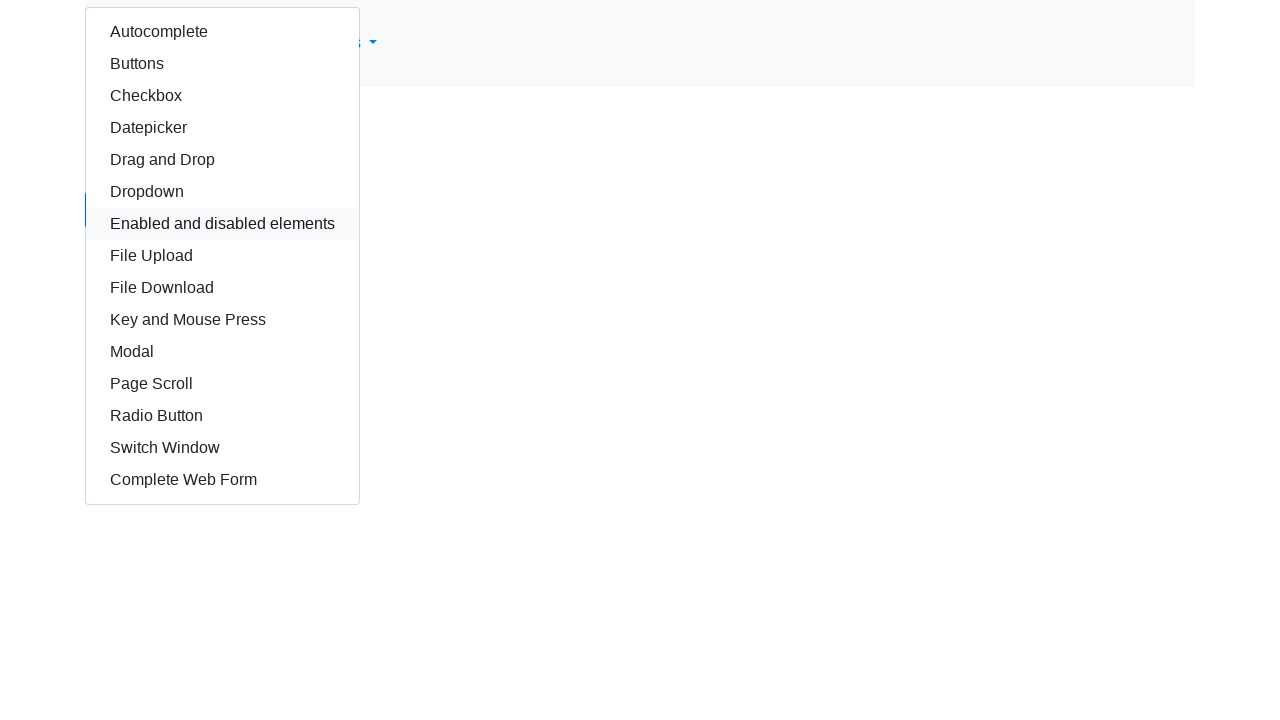

Fourth dropdown option became visible
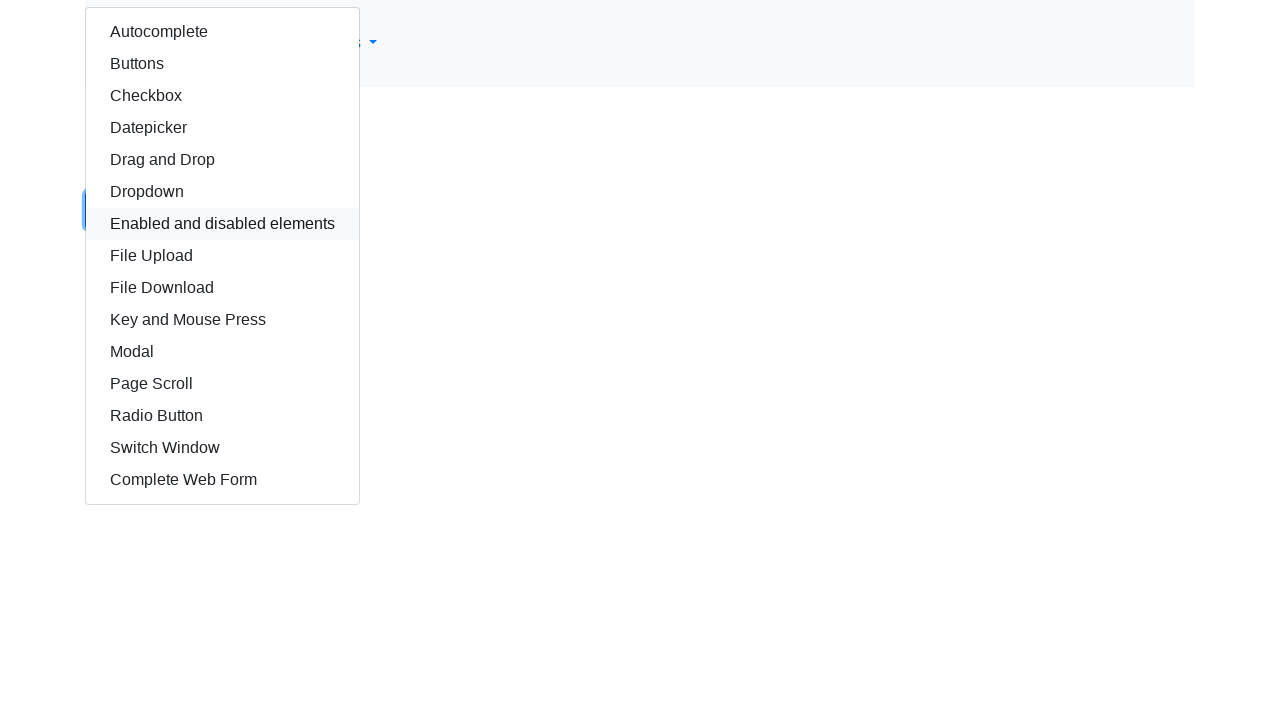

Clicked fourth option from dropdown menu at (222, 128) on xpath=/html/body/div/div/div/a[4]
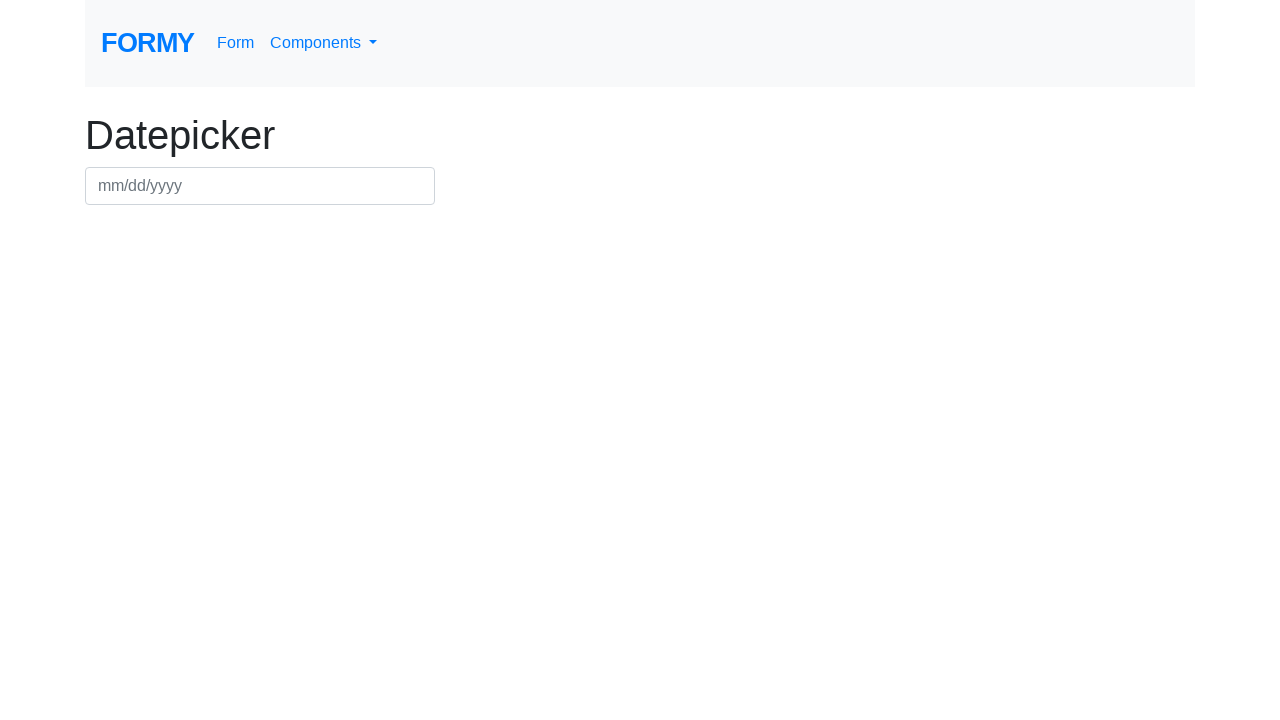

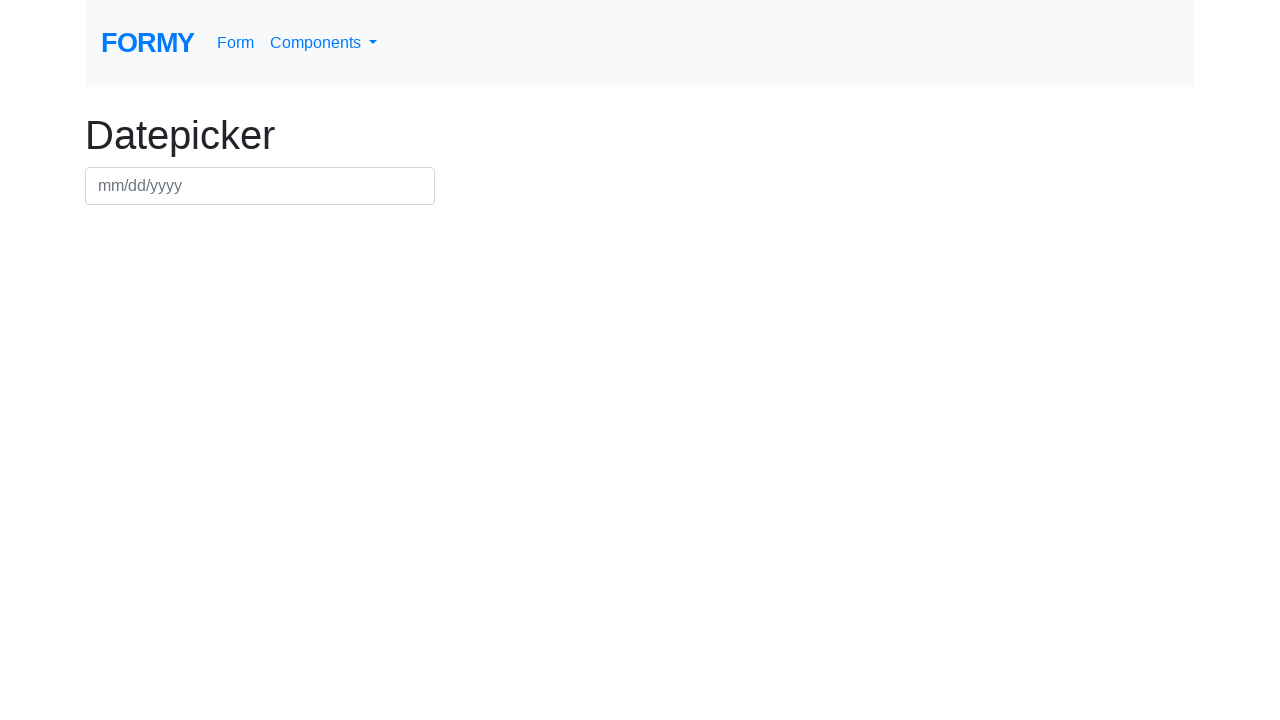